Selects an option from a dropdown list by index

Starting URL: https://demoqa.com/select-menu

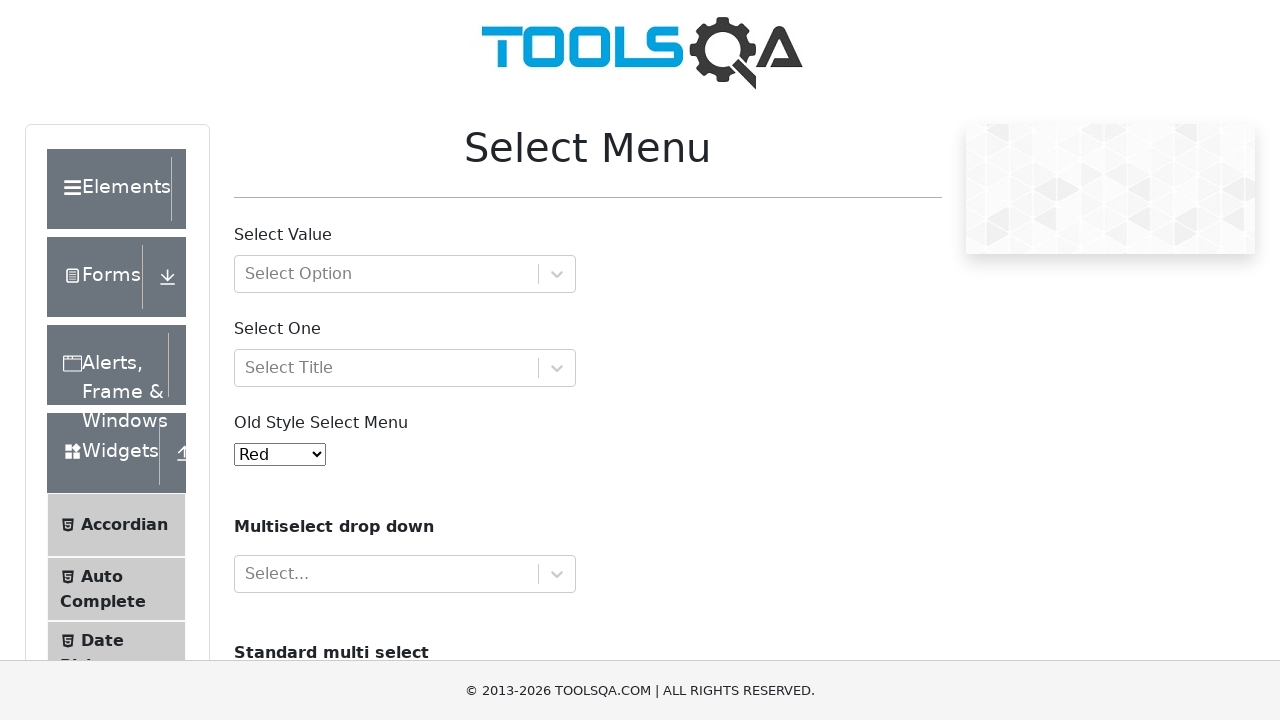

Navigated to select menu demo page
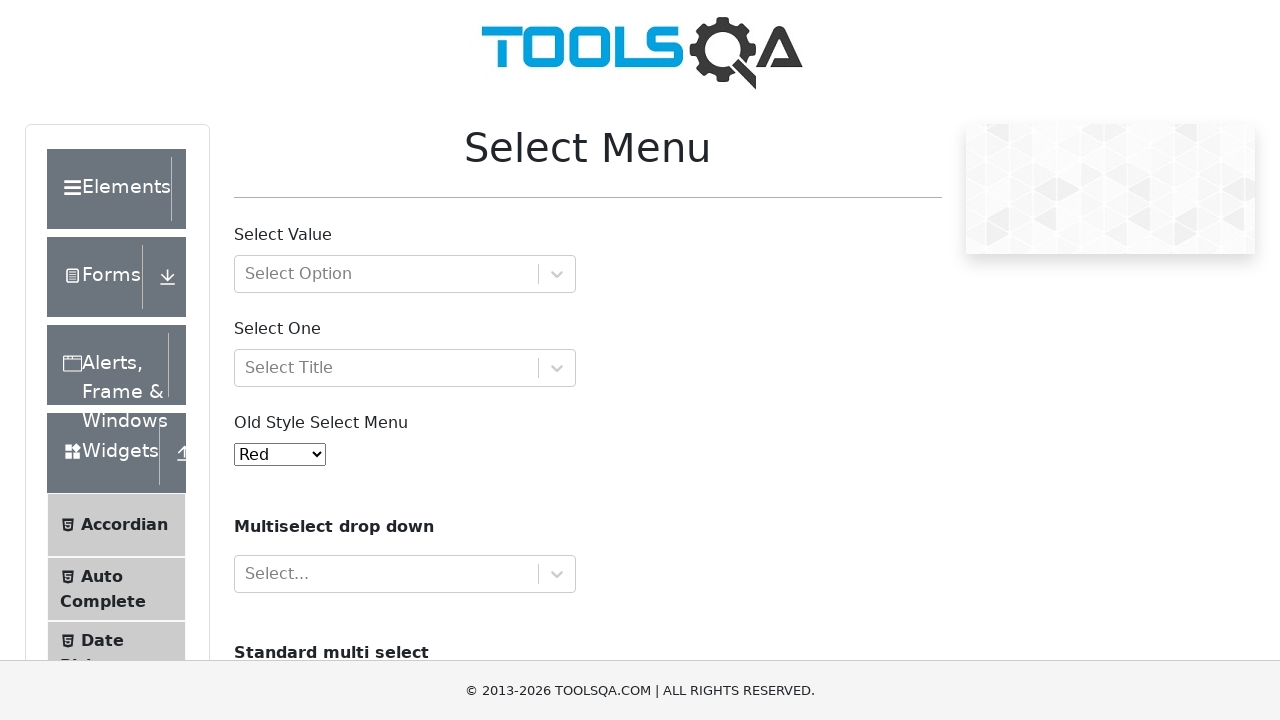

Located dropdown element with id 'oldSelectMenu'
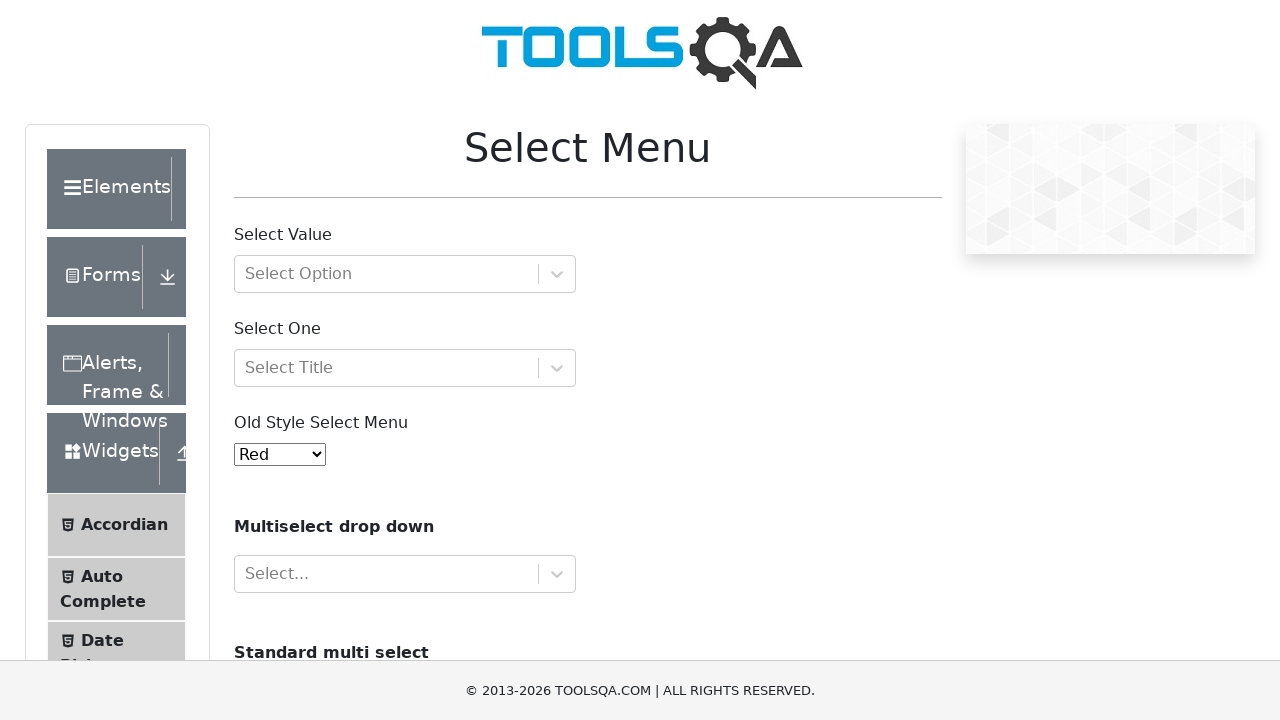

Selected option at index 5 from dropdown list on xpath=//*[@id='oldSelectMenu']
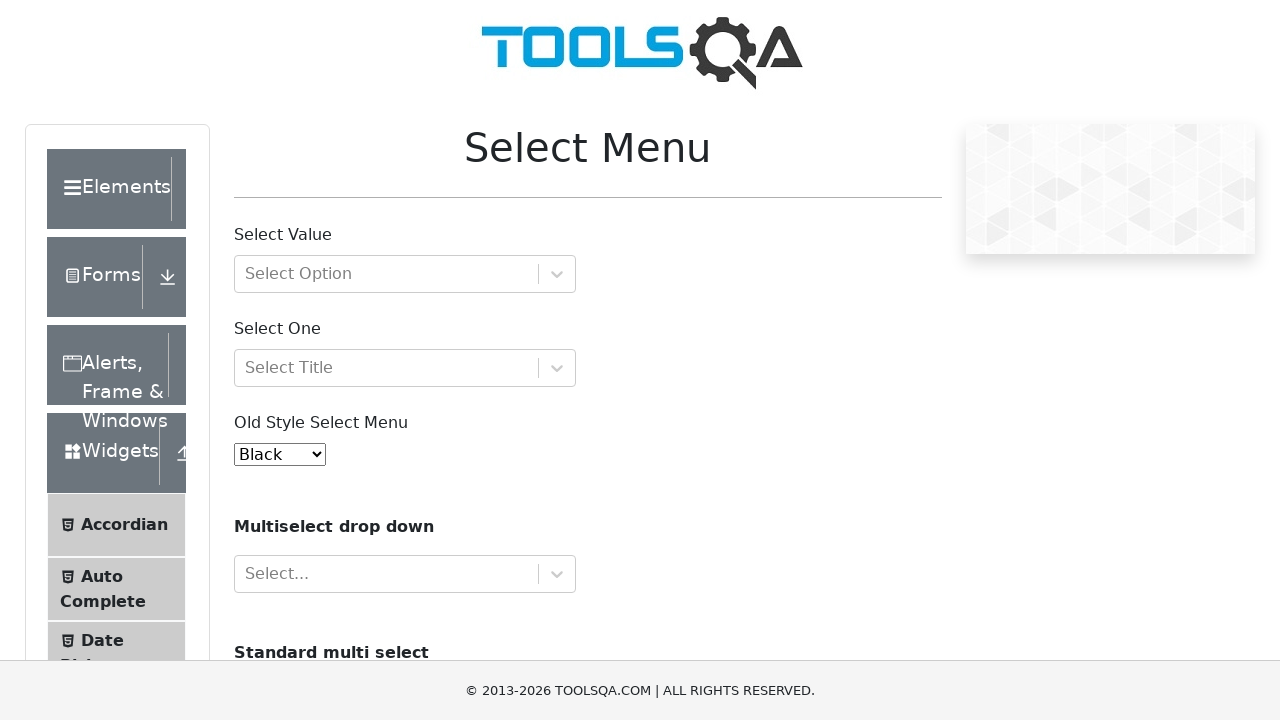

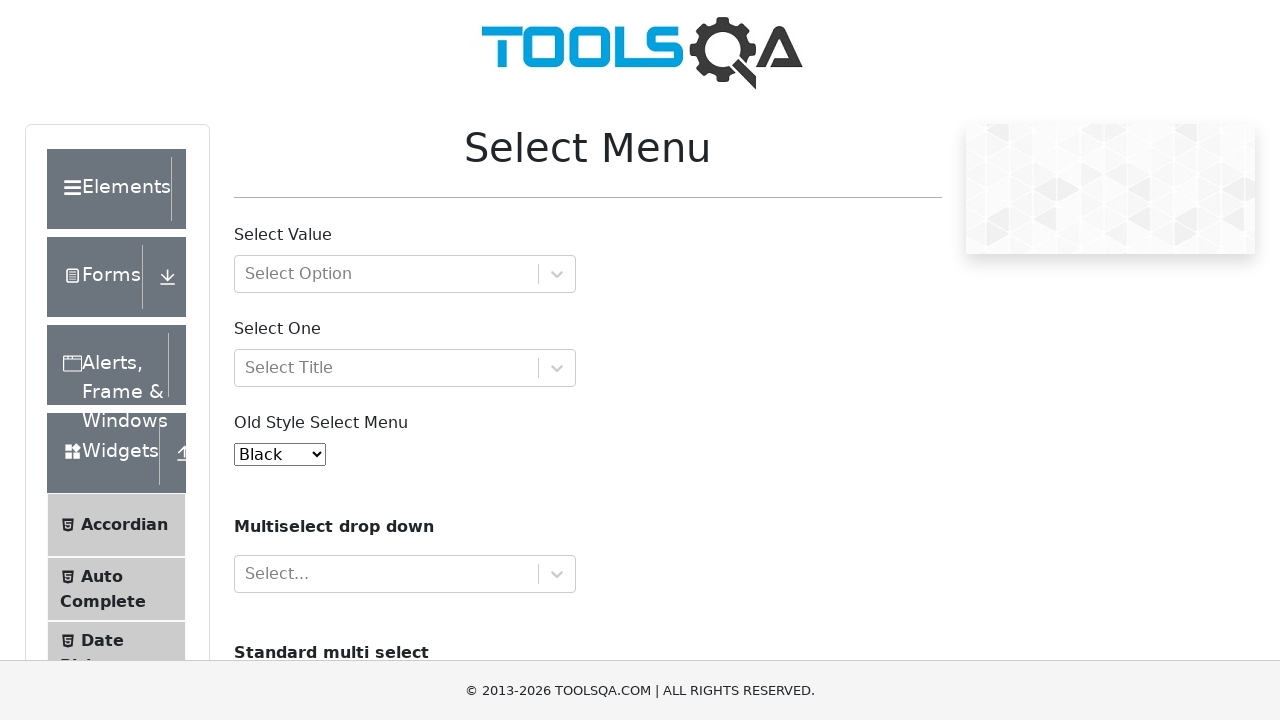